Tests the student registration practice form by filling in personal details including name, email, gender, phone number, date of birth, address, and subjects fields.

Starting URL: https://demoqa.com/automation-practice-form

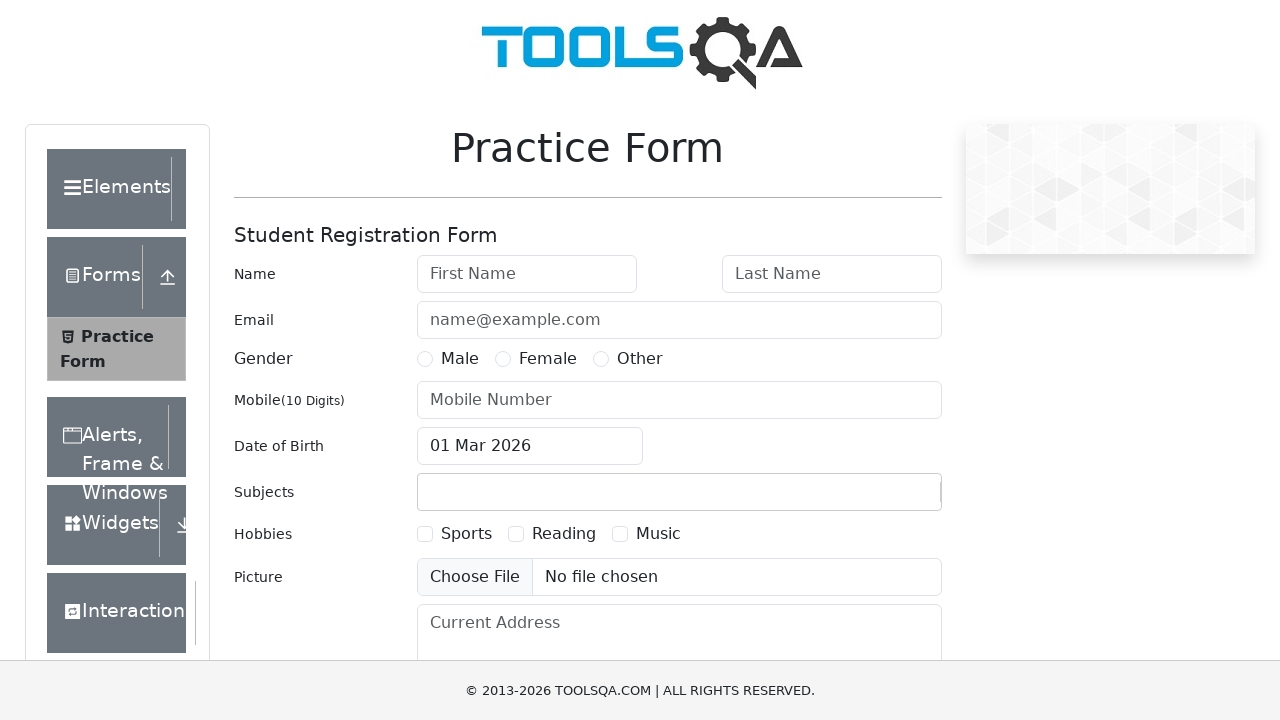

Filled first name field with 'John' on #firstName
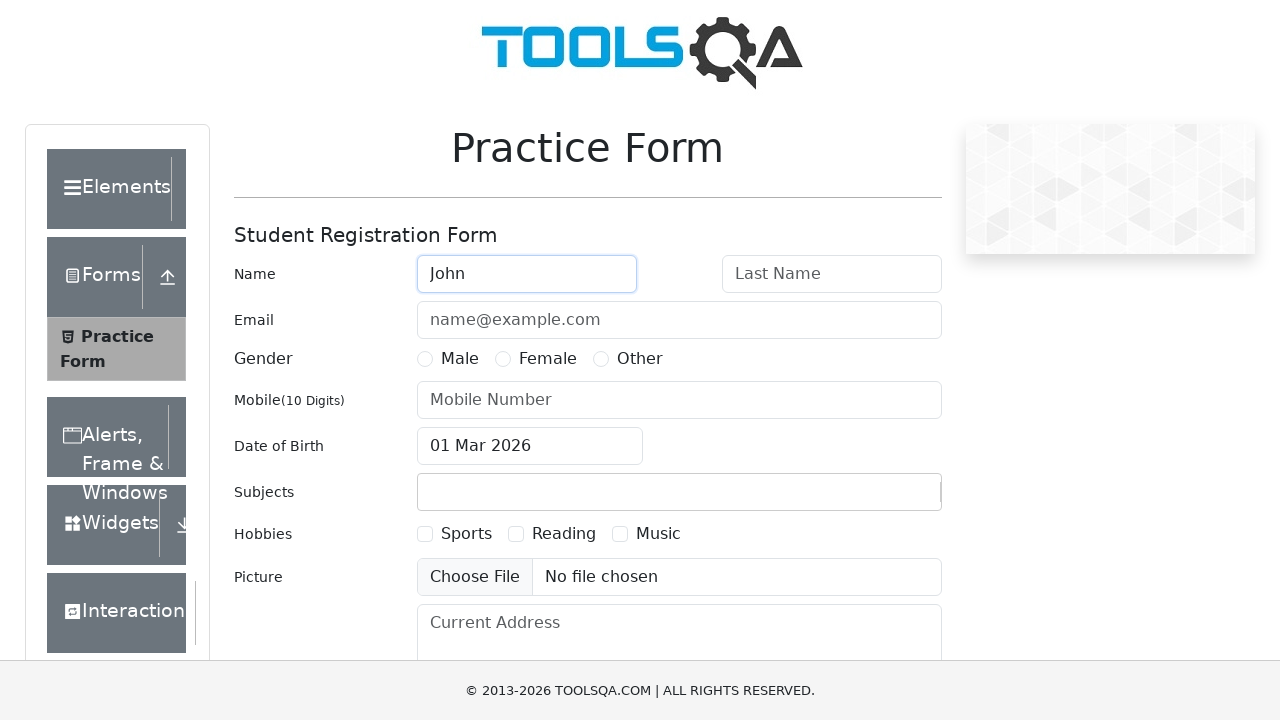

Filled last name field with 'Shepard' on #lastName
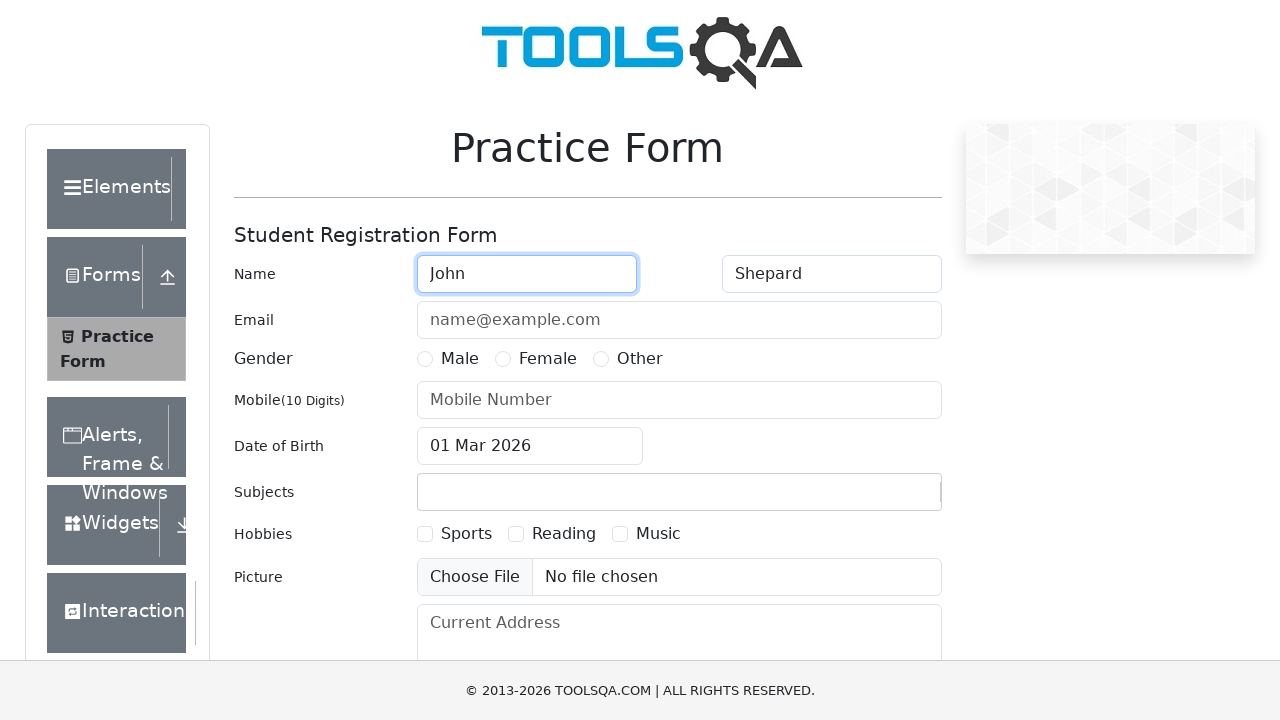

Filled email field with 'jshepard@email.net' on #userEmail
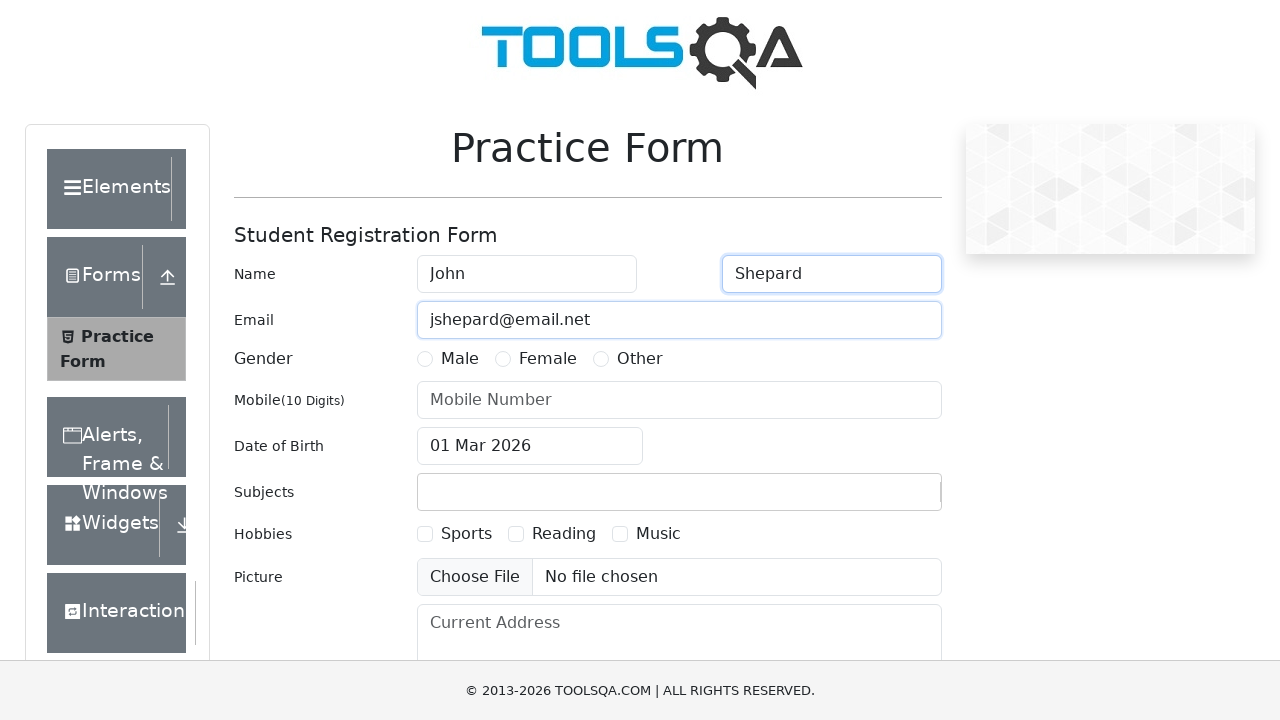

Selected Male gender option at (460, 359) on label[for='gender-radio-1']
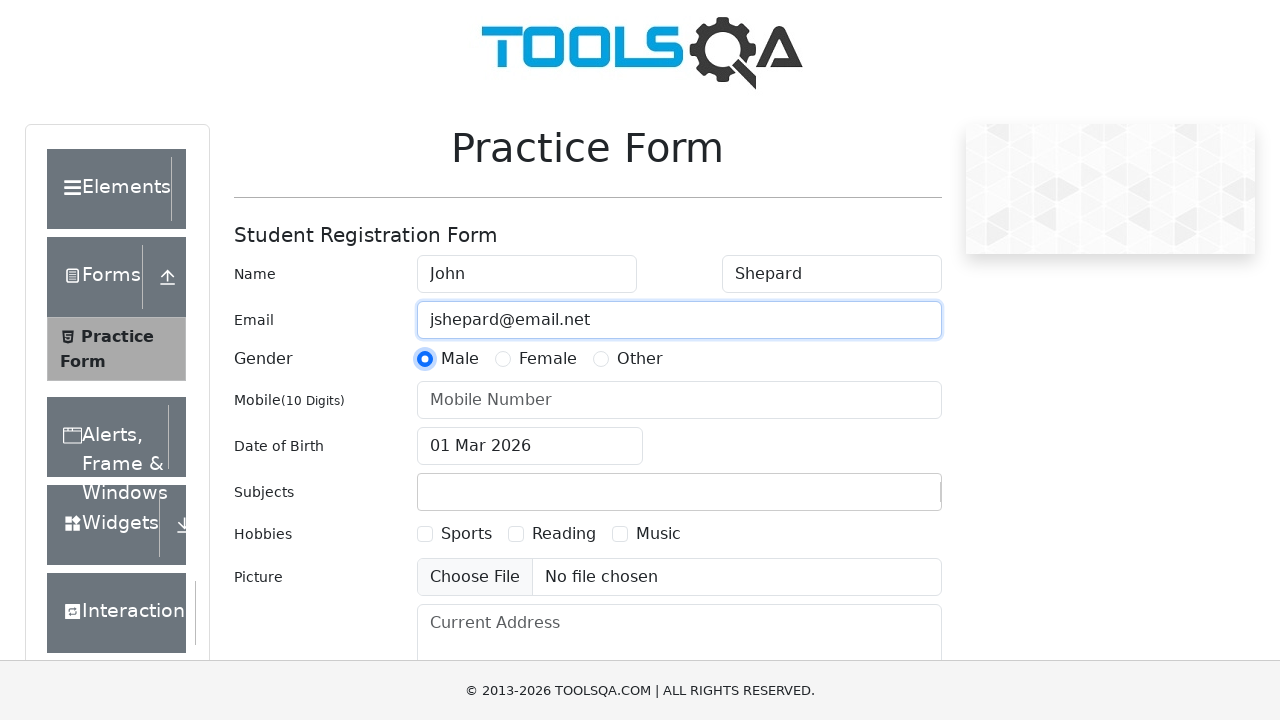

Filled phone number field with '1111111111' on #userNumber
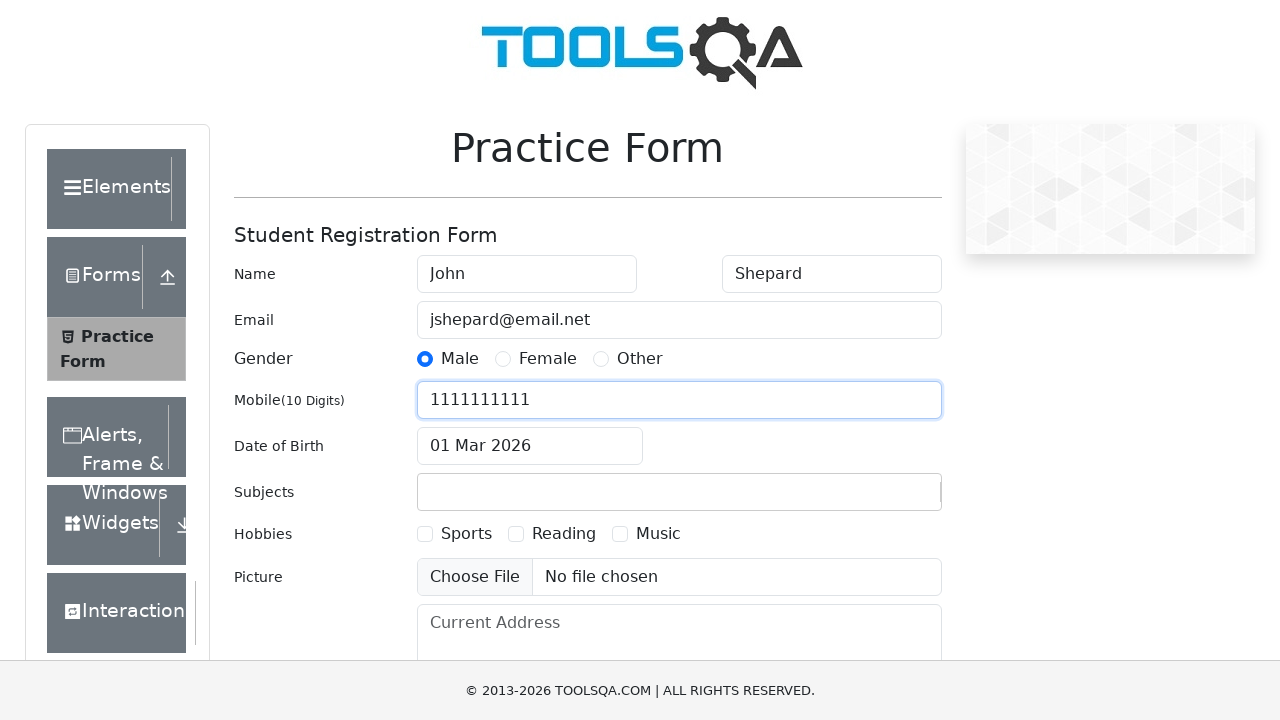

Clicked date of birth input to open date picker at (530, 446) on #dateOfBirthInput
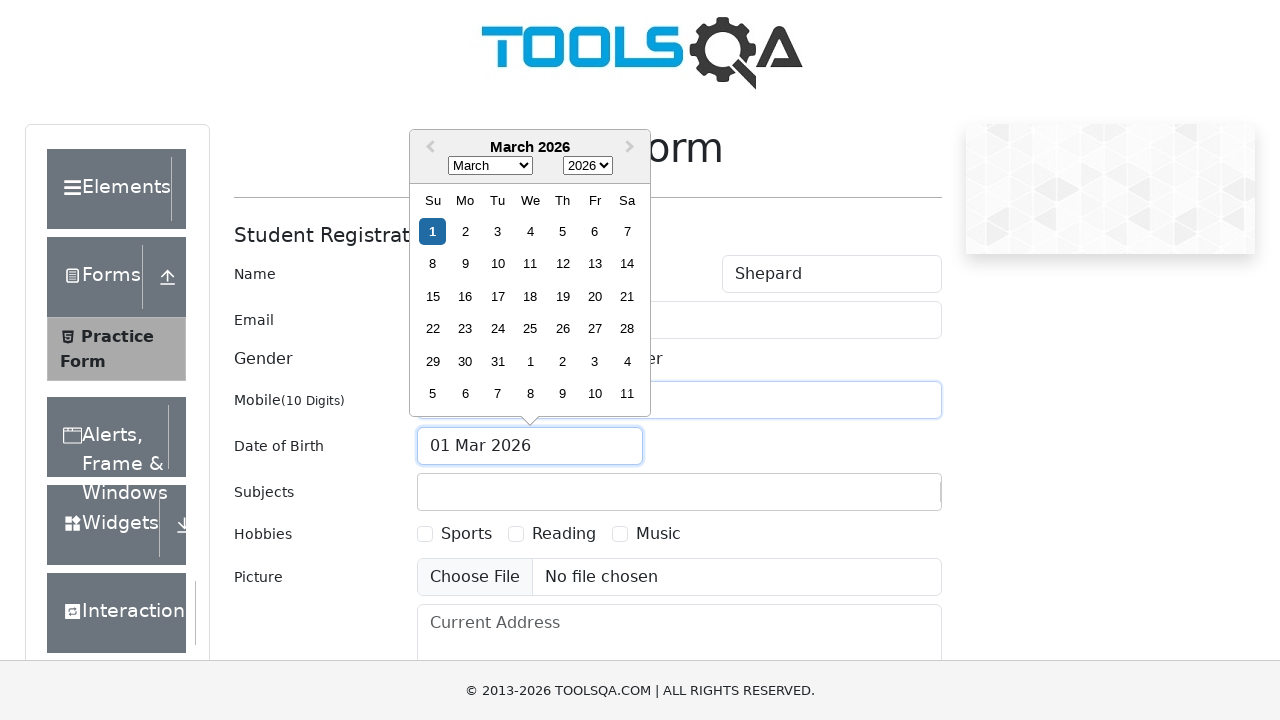

Selected year 1999 from date picker on .react-datepicker__year-select
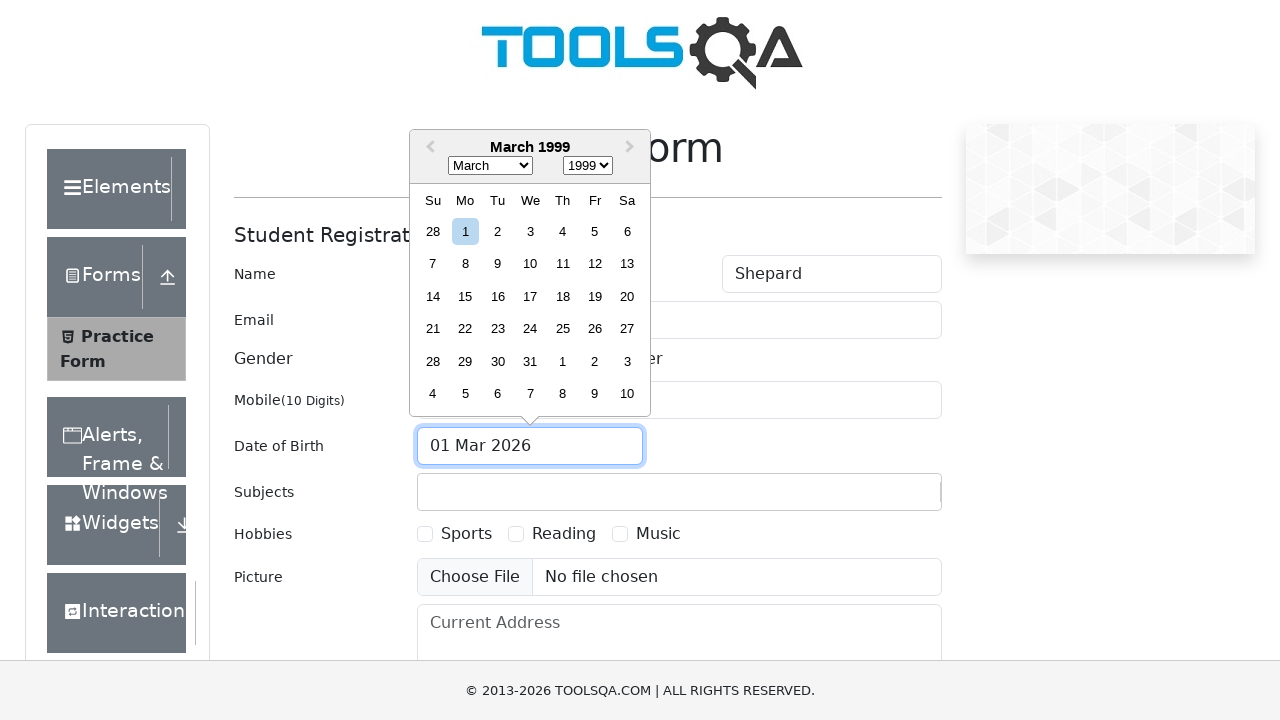

Selected March (month index 2) from date picker on .react-datepicker__month-select
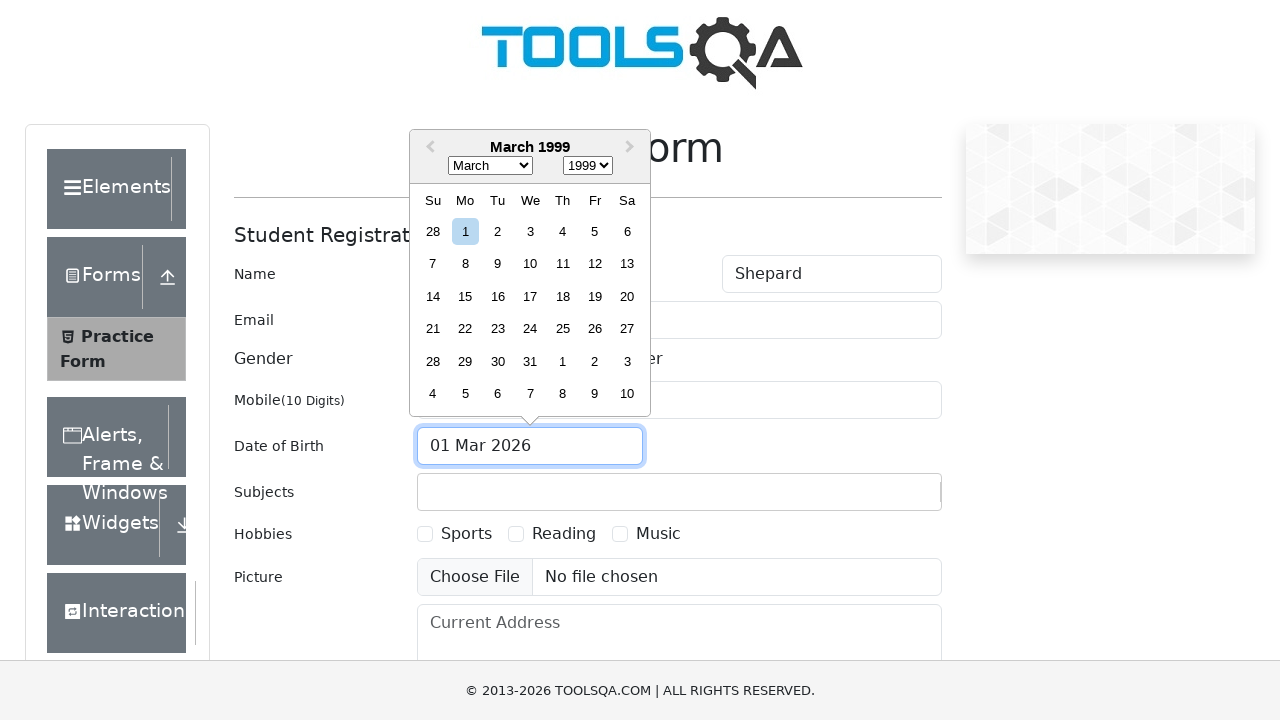

Selected day 9 from date picker at (498, 264) on .react-datepicker__day--009
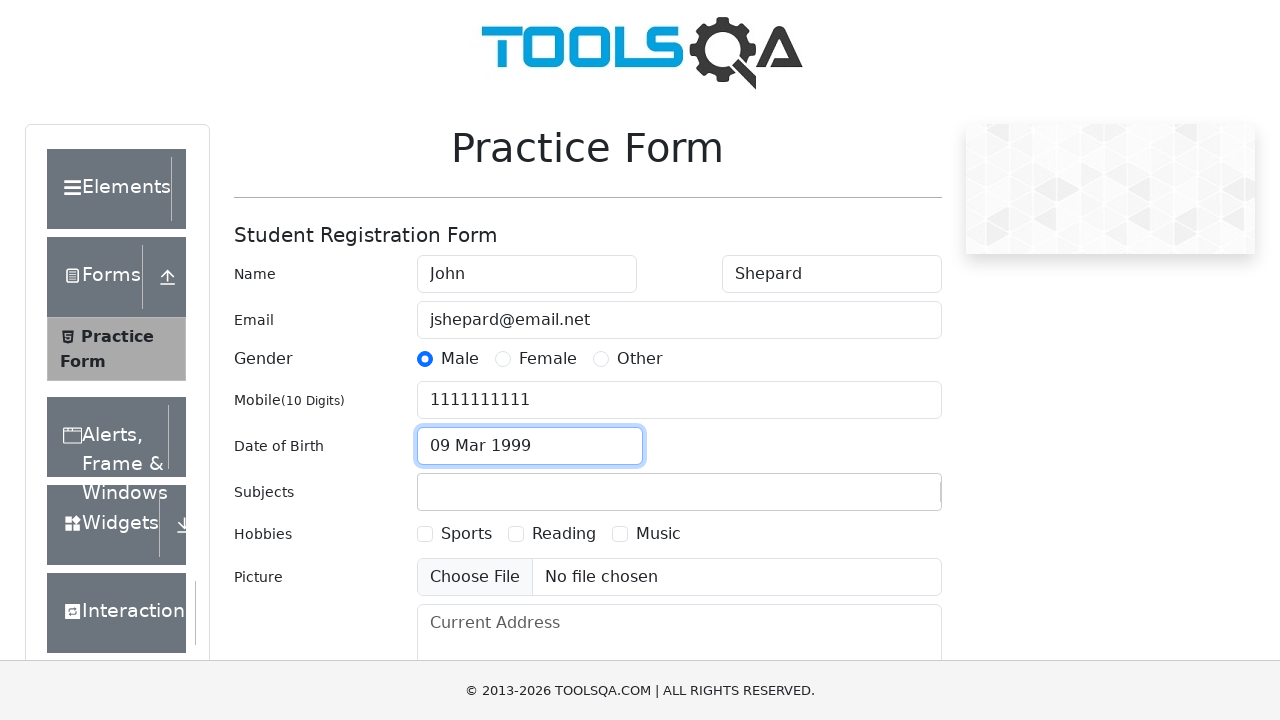

Filled current address field with full address text on #currentAddress
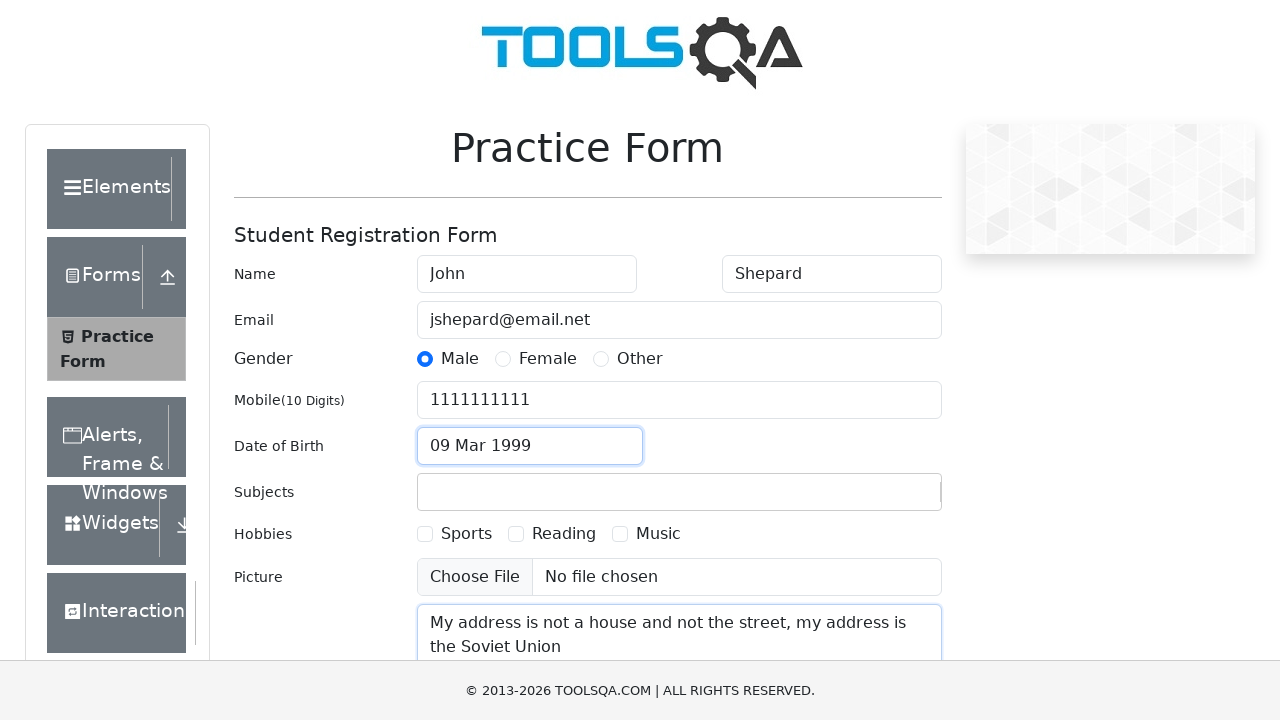

Clicked subjects input field at (430, 492) on #subjectsInput
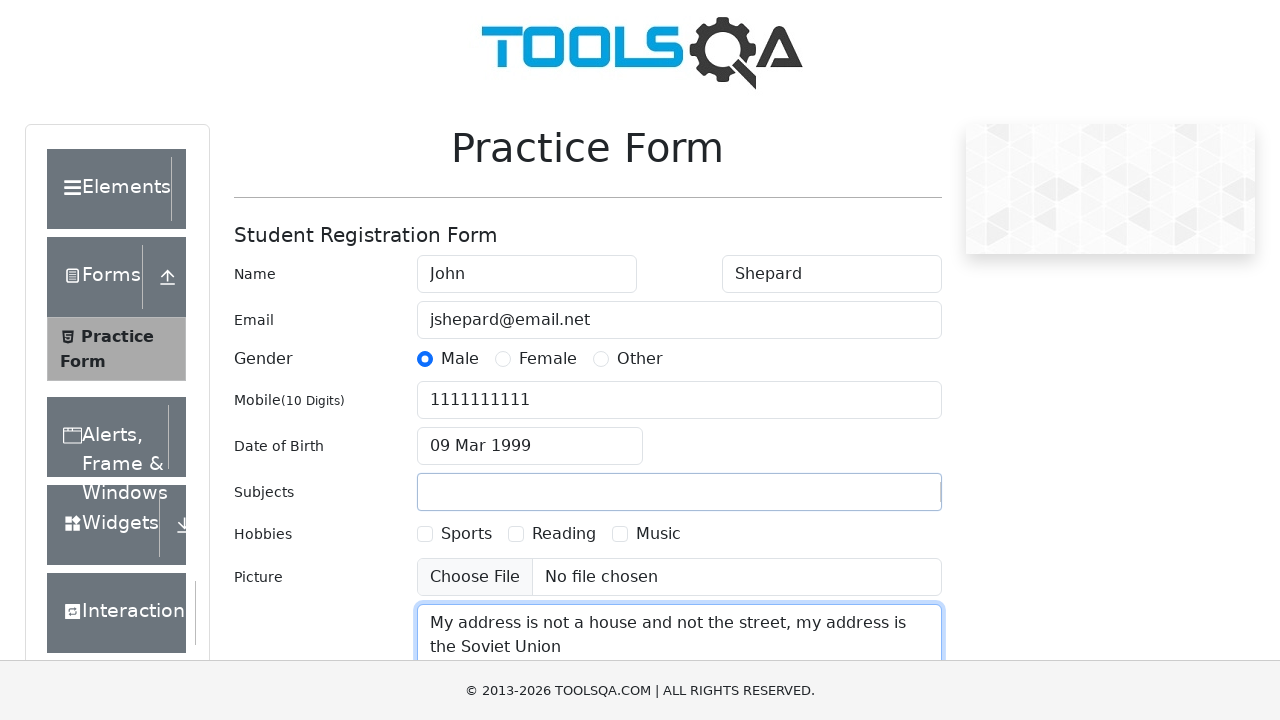

Typed 'Maths' in subjects field on #subjectsInput
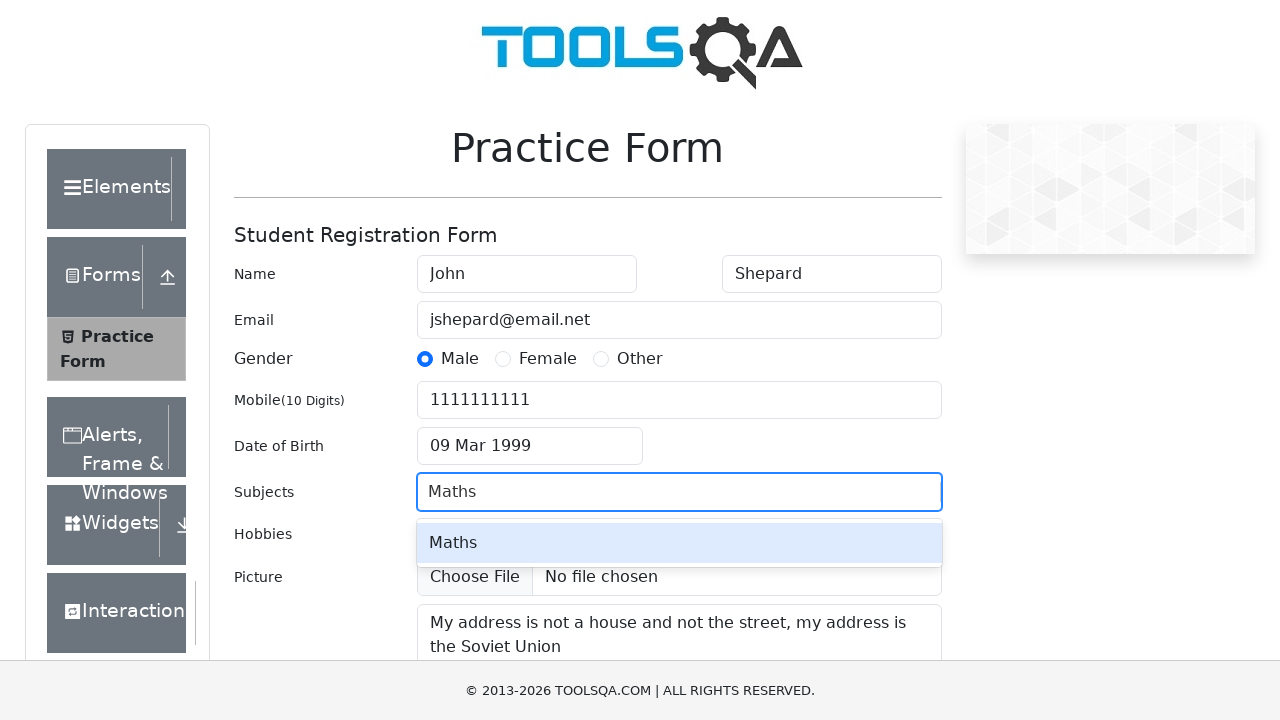

Pressed Enter to confirm subject selection
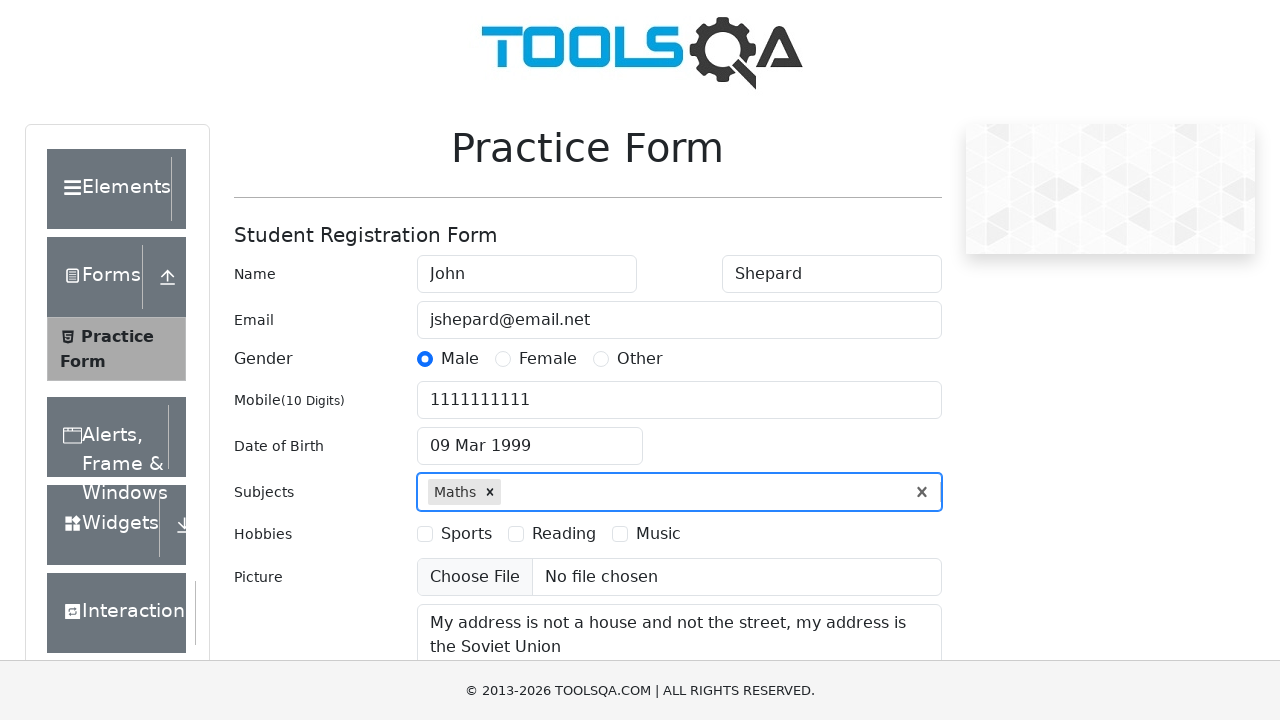

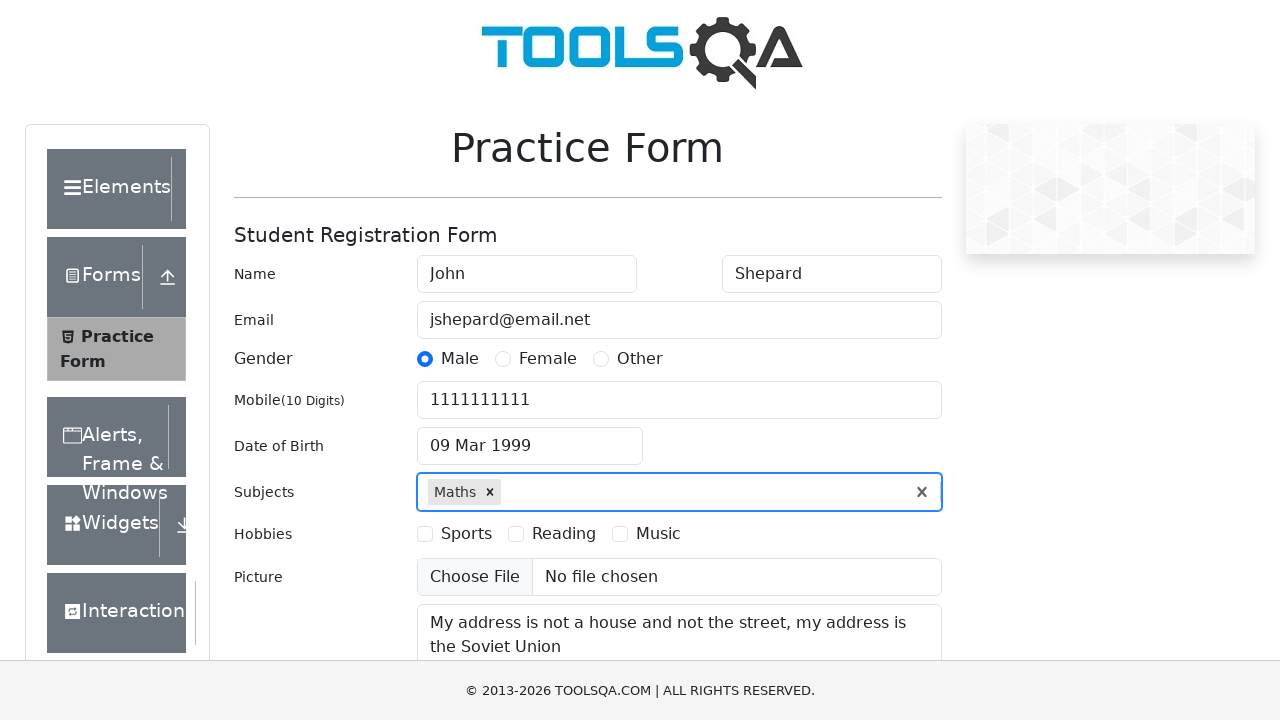